Tests popup/advertisement handling on a practice automation website by waiting for a popup to appear and then closing it

Starting URL: https://practice-automation.com/ads/

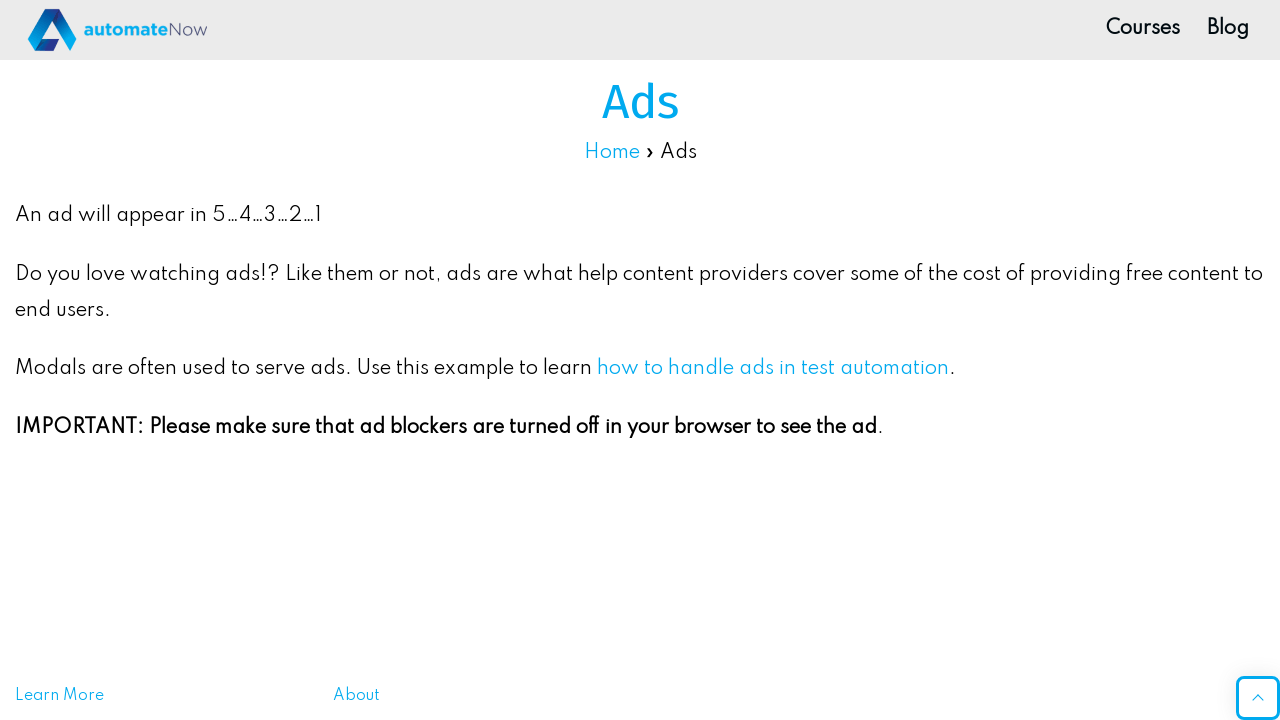

Waited for advertisement popup close button to become visible
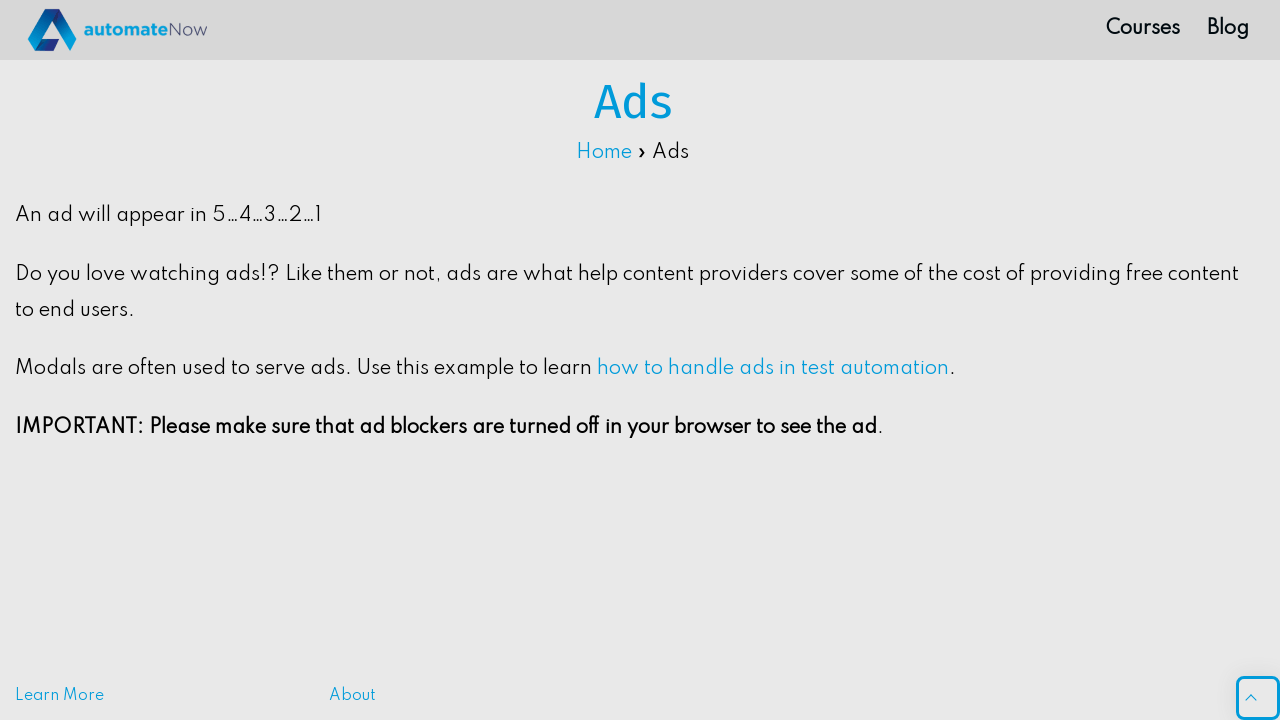

Waited 2 seconds for popup to fully render
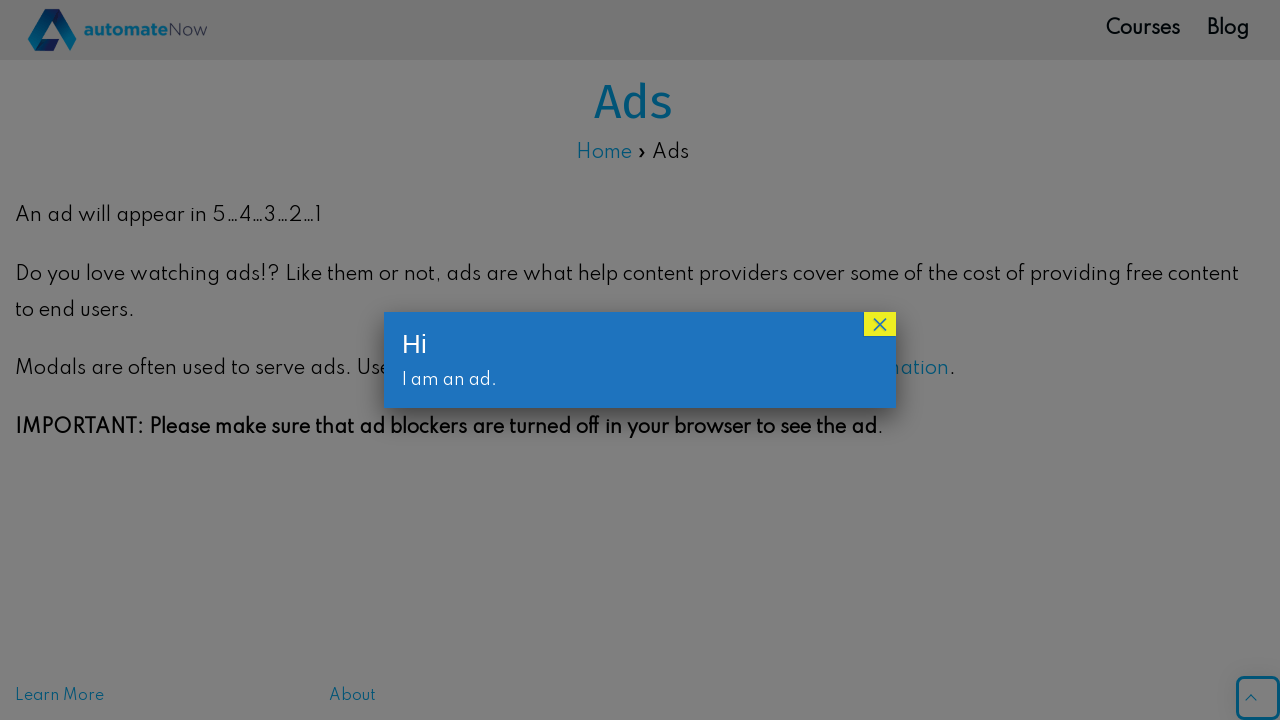

Clicked the popup close button to dismiss the advertisement at (880, 324) on #popmake-1272 button
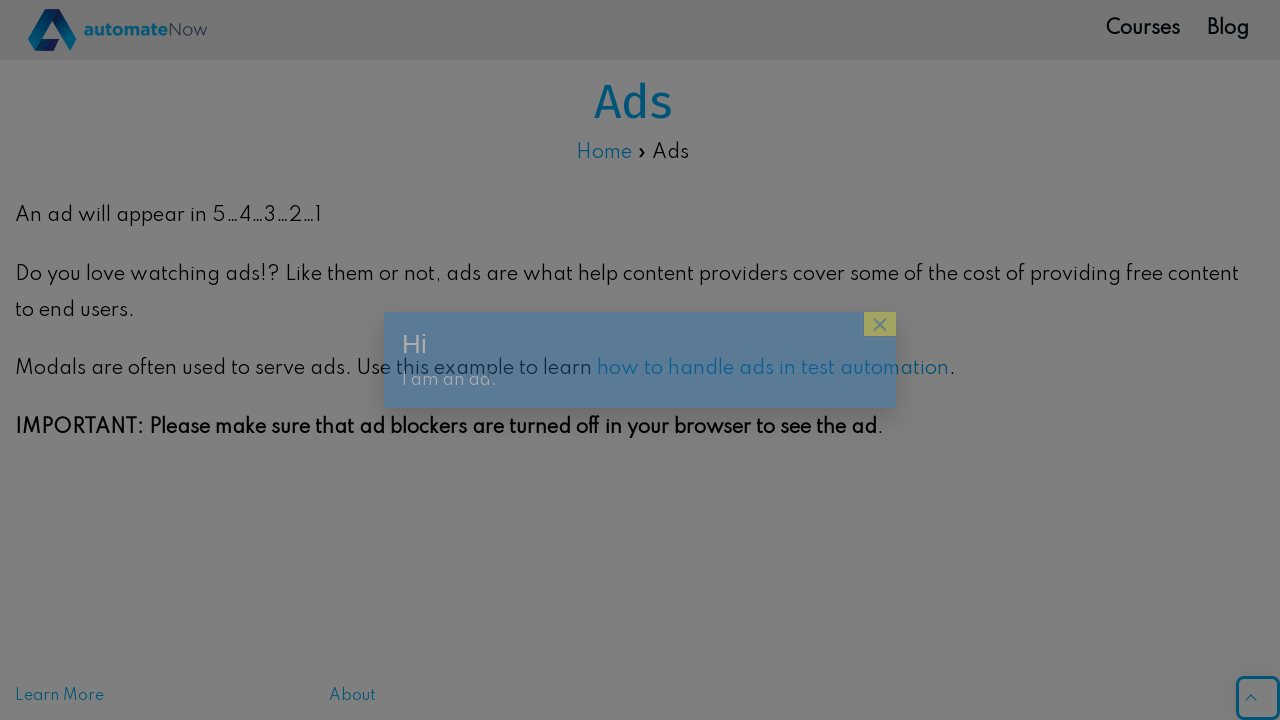

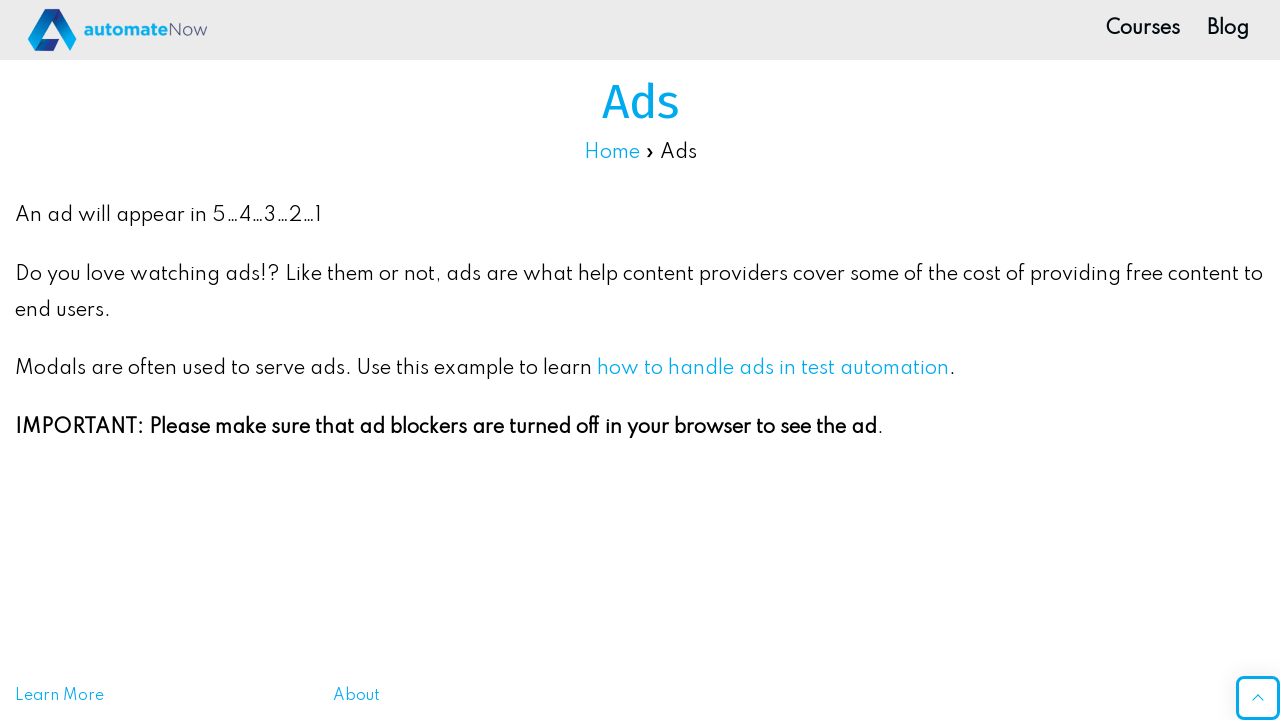